Tests browser cookie functionality by adding a cookie to the page, retrieving it, and verifying that the cookie name and value match the expected values.

Starting URL: https://www.geeksforgeeks.org/

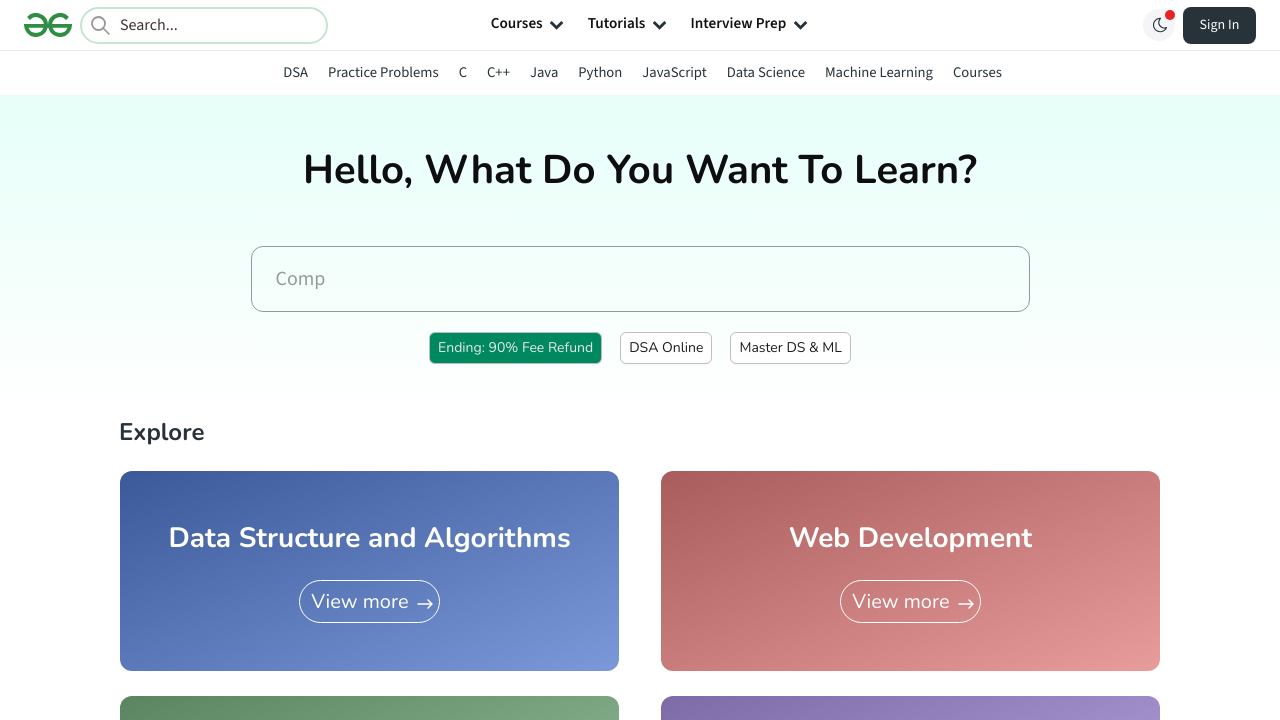

Added cookie with name 'foo' and value 'bar' to browser context
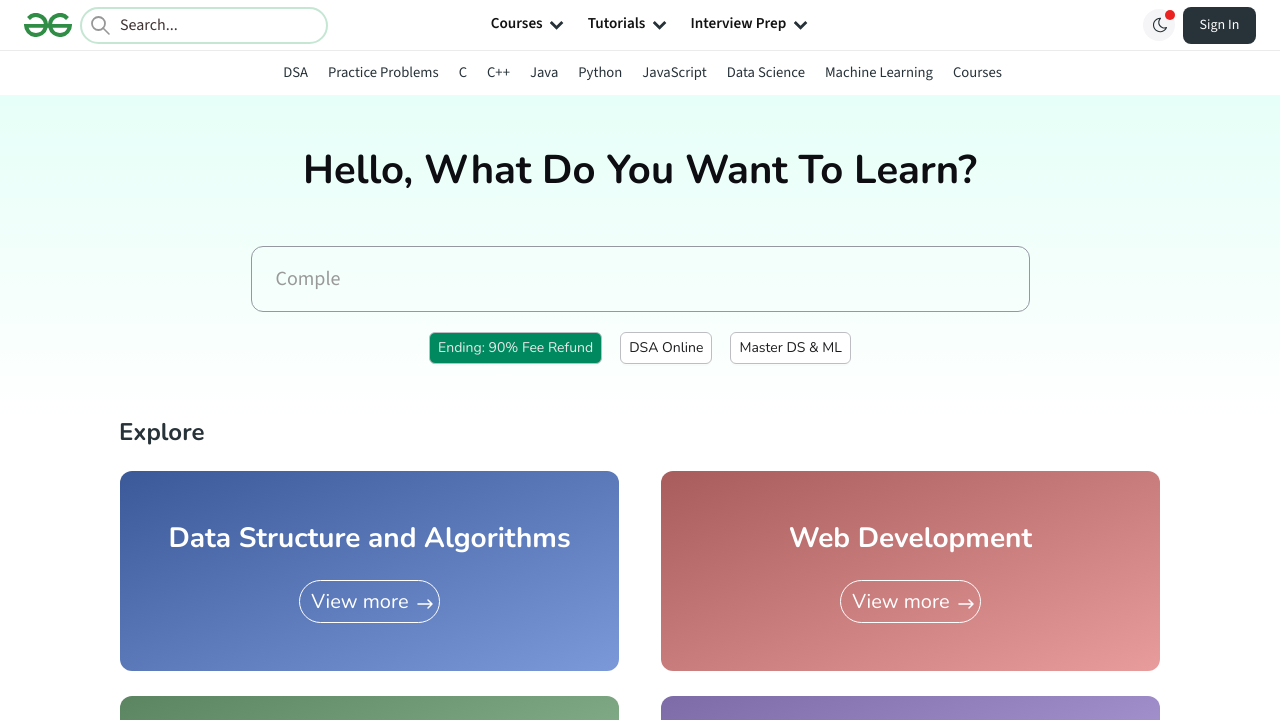

Retrieved all cookies from browser context
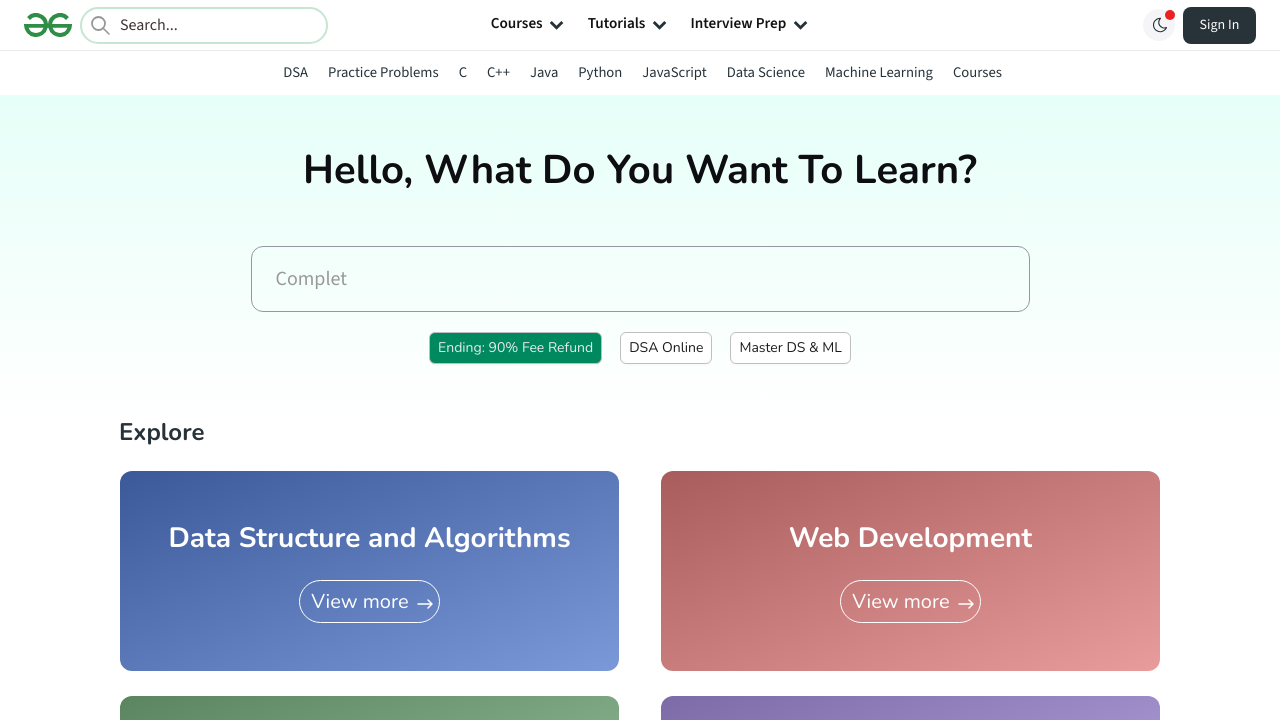

Searched through cookies and found the 'foo' cookie
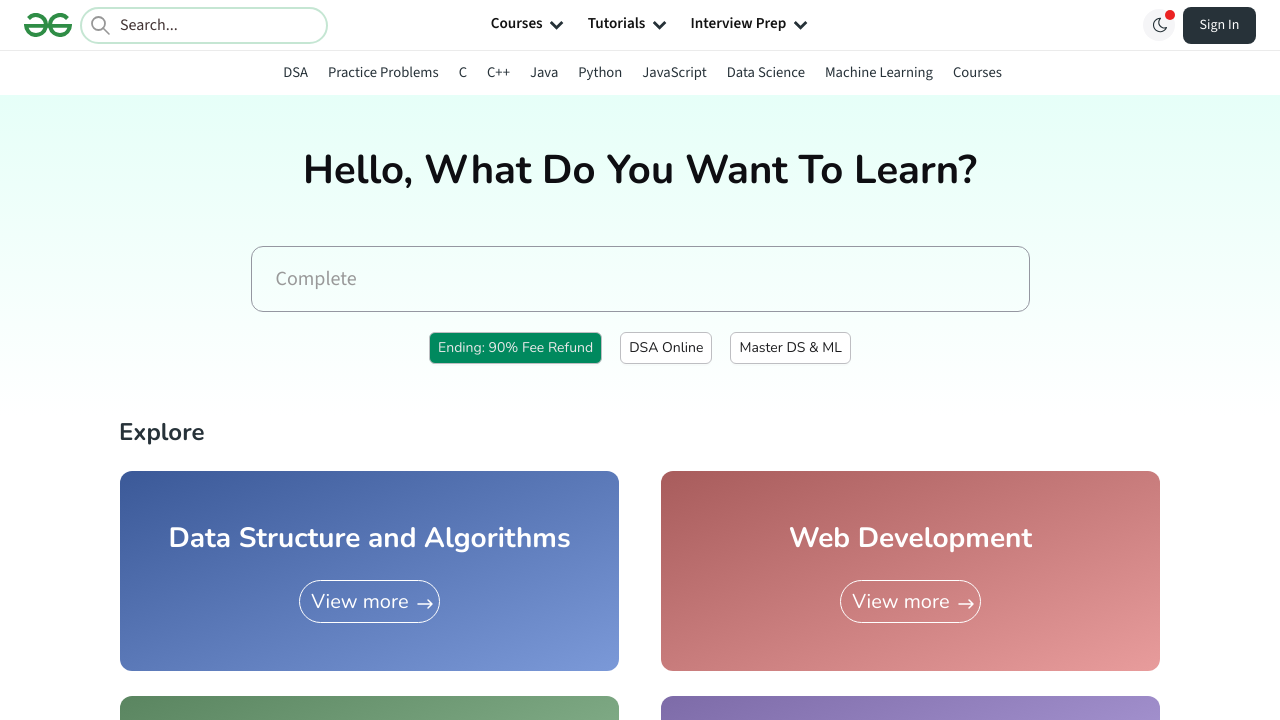

Cookie verification passed - name and value match expected values
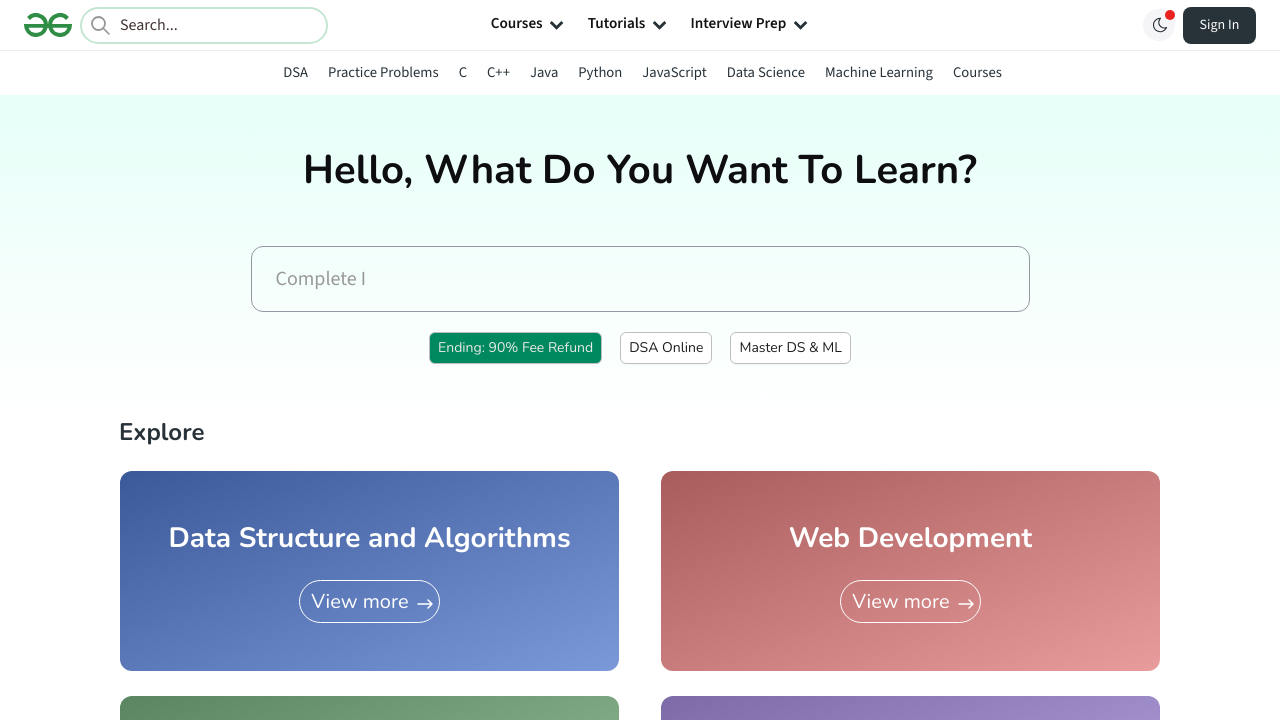

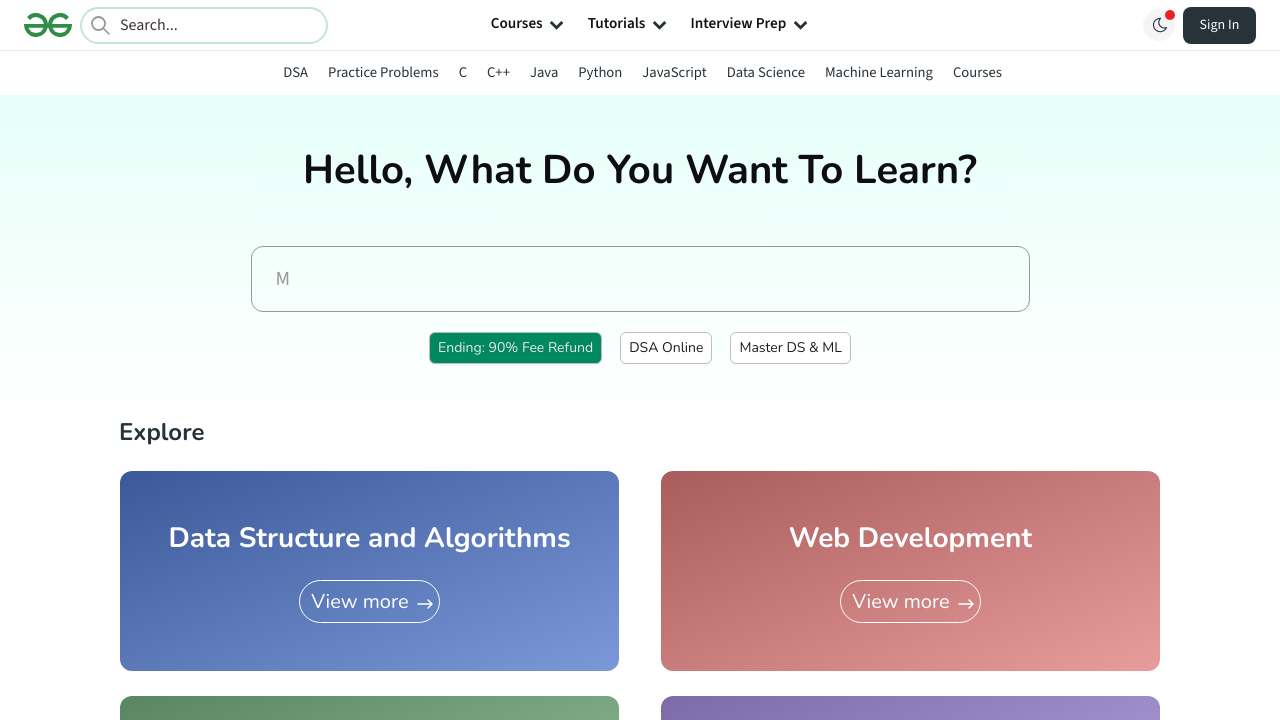